Tests accepting a JavaScript alert by clicking the first button and accepting the alert dialog

Starting URL: http://the-internet.herokuapp.com/javascript_alerts

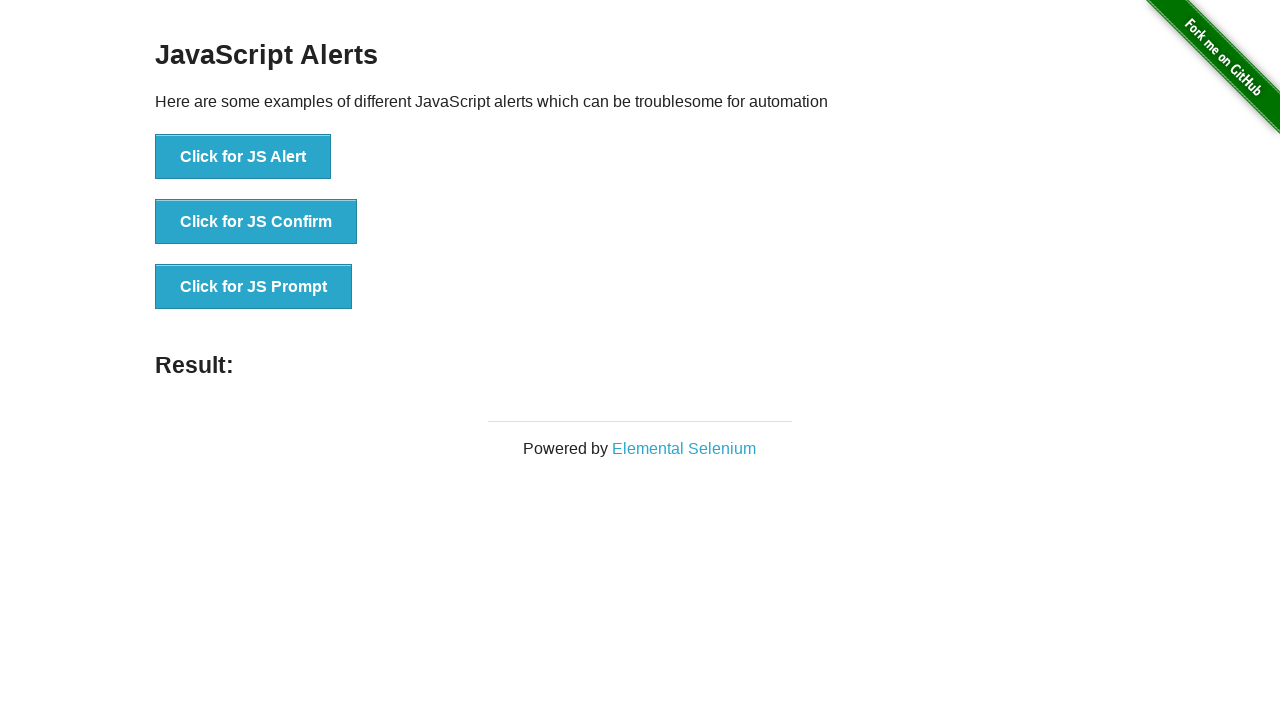

Clicked the first button to trigger JavaScript alert at (243, 157) on (//button)[1]
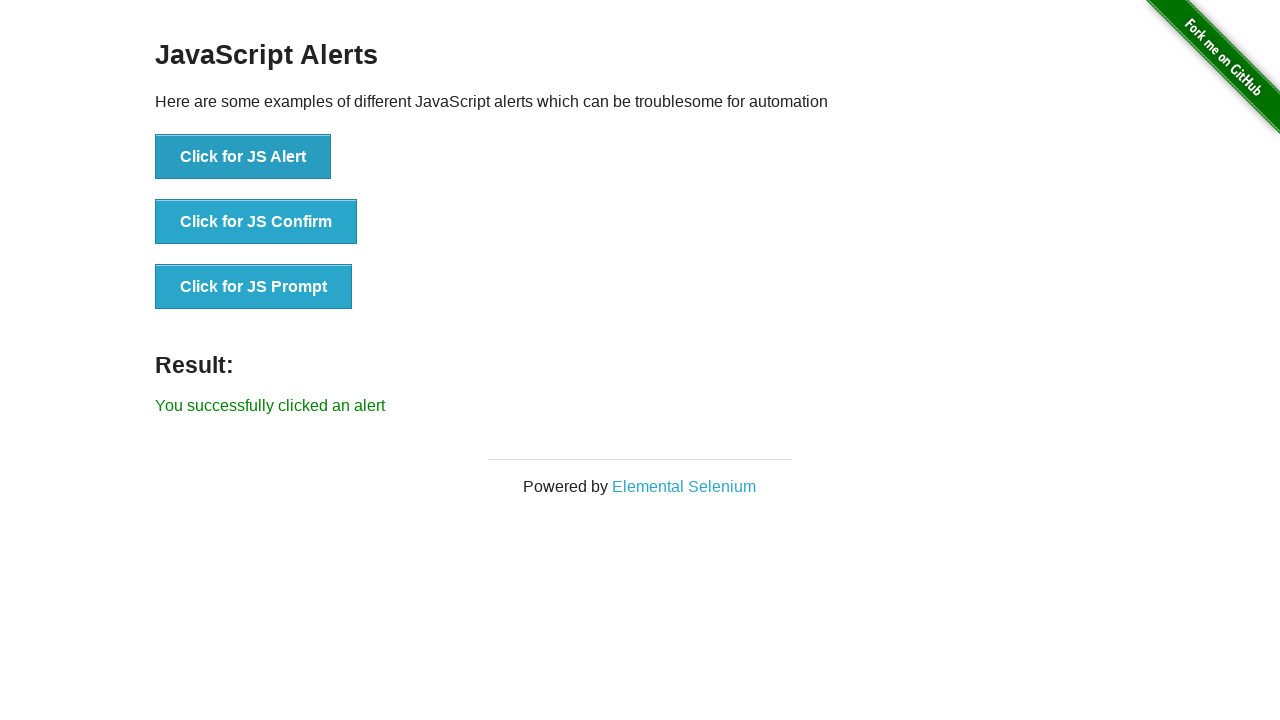

Set up dialog handler to accept alert
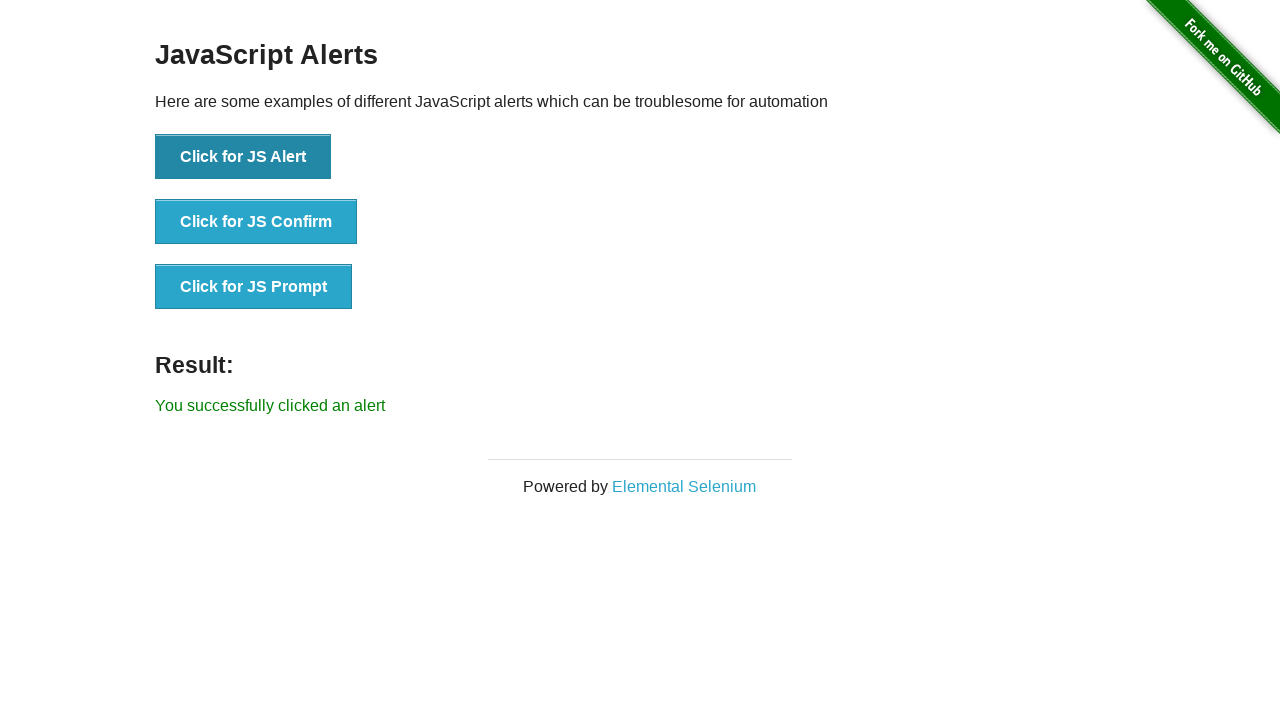

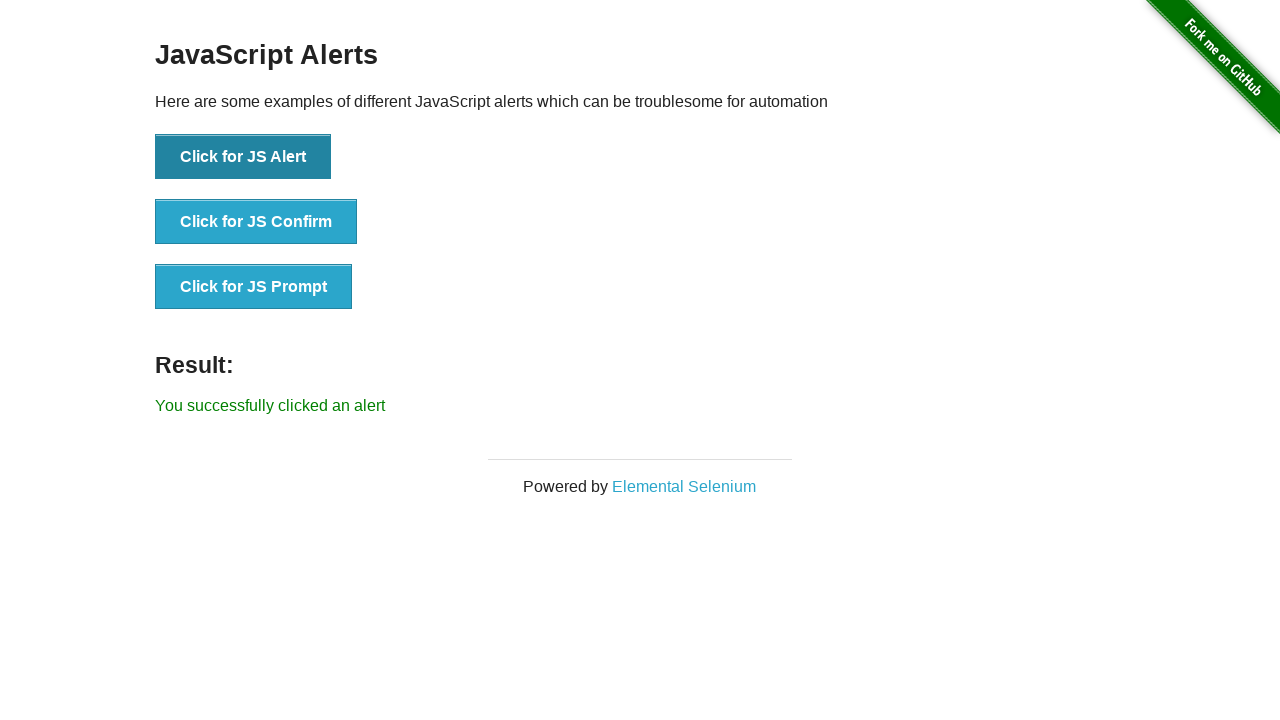